Tests that the OrangeHRM demo page loads correctly by verifying the page title contains "Orange"

Starting URL: https://opensource-demo.orangehrmlive.com/

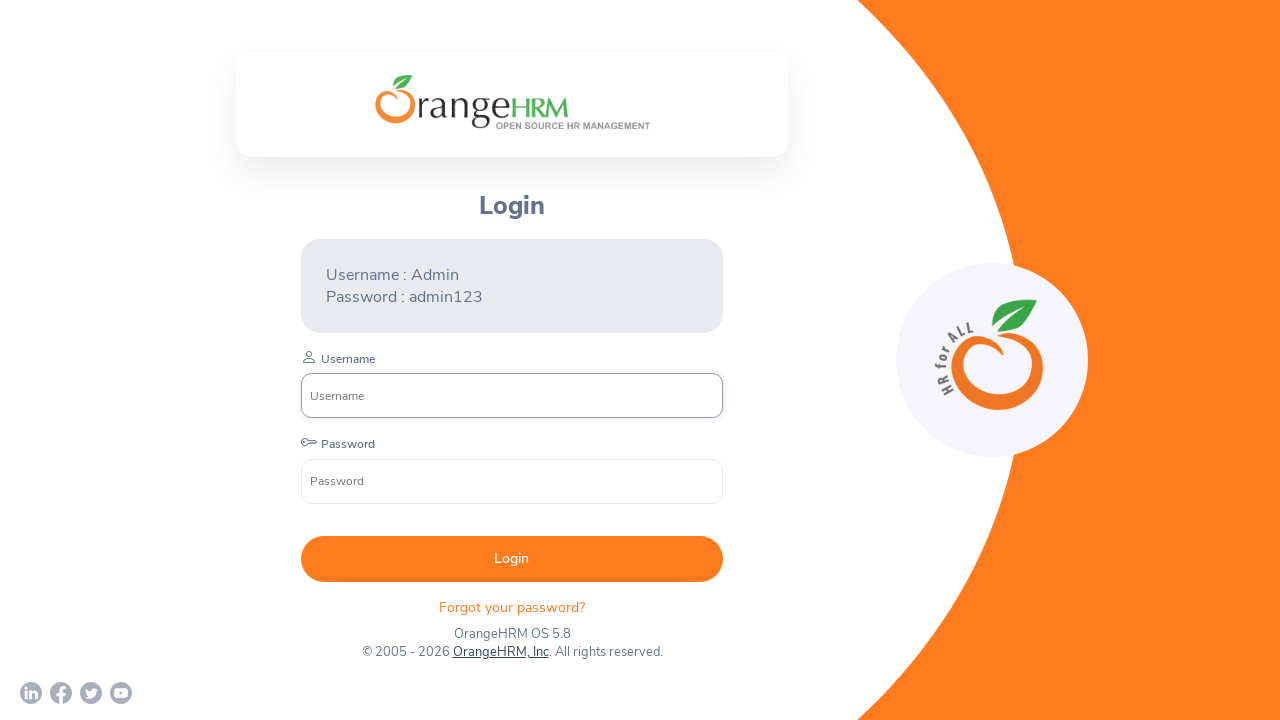

Navigated to OrangeHRM demo page
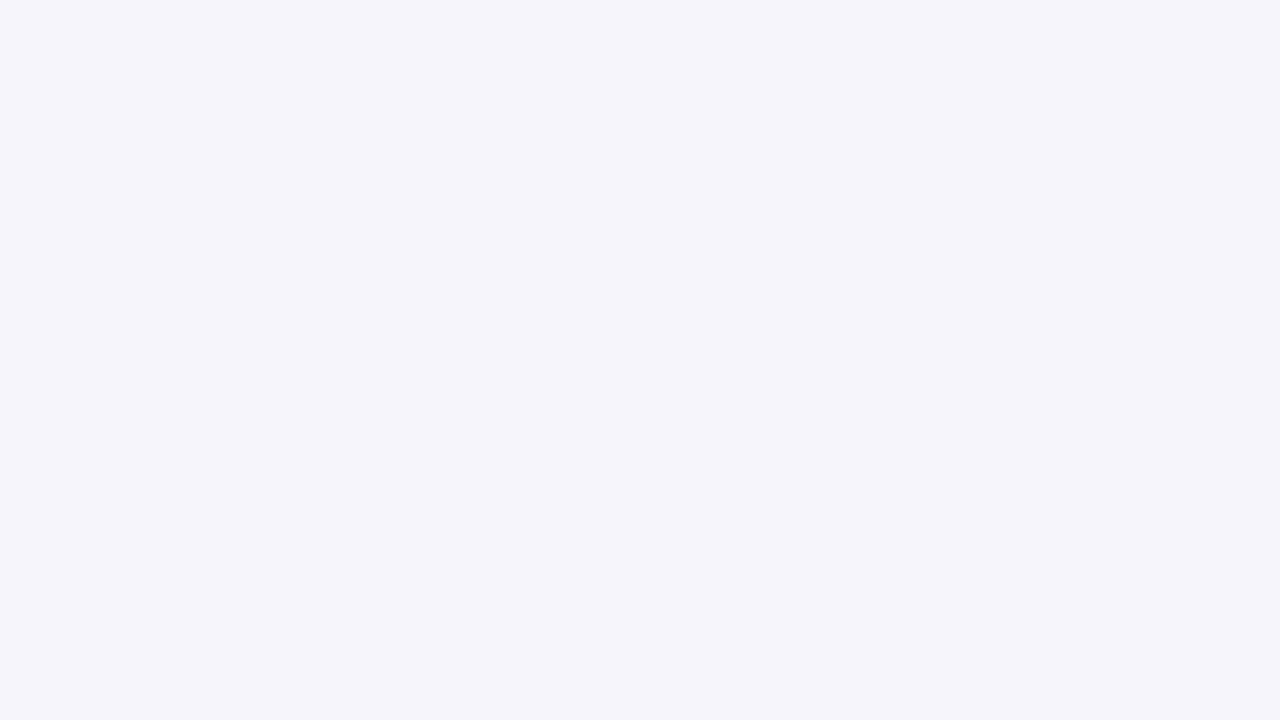

Page DOM content loaded
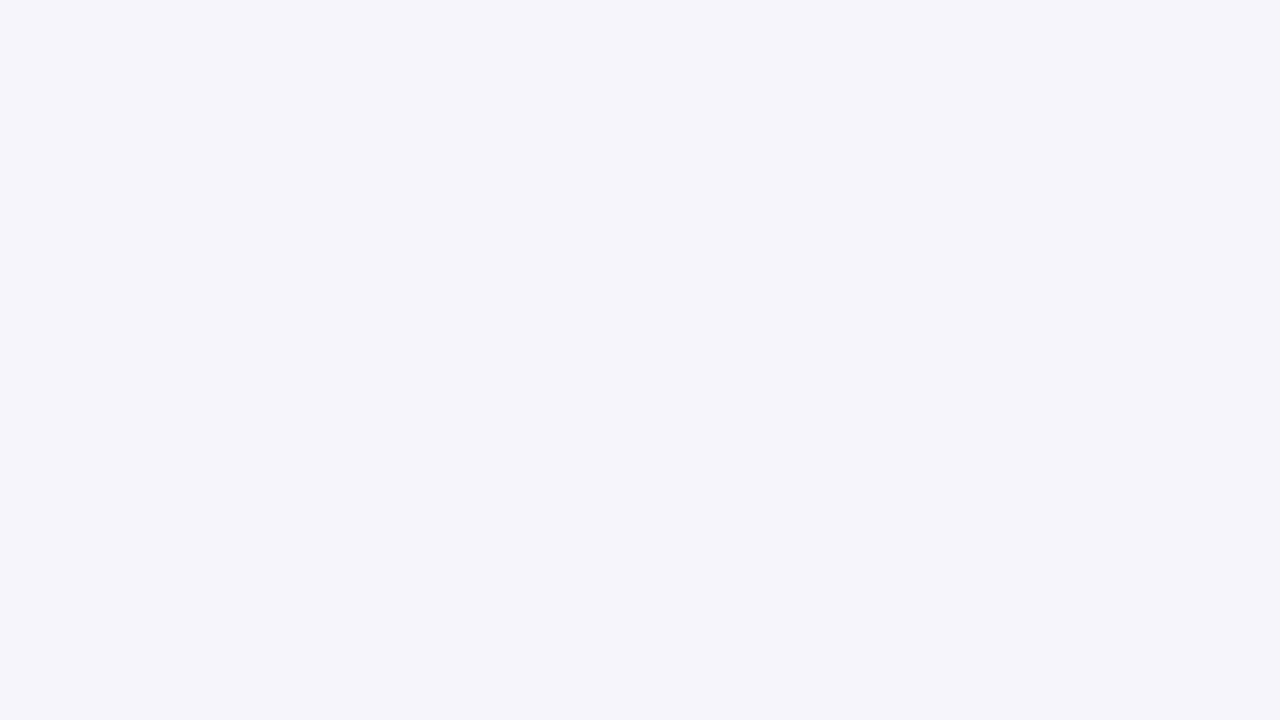

Verified page title contains 'Orange'
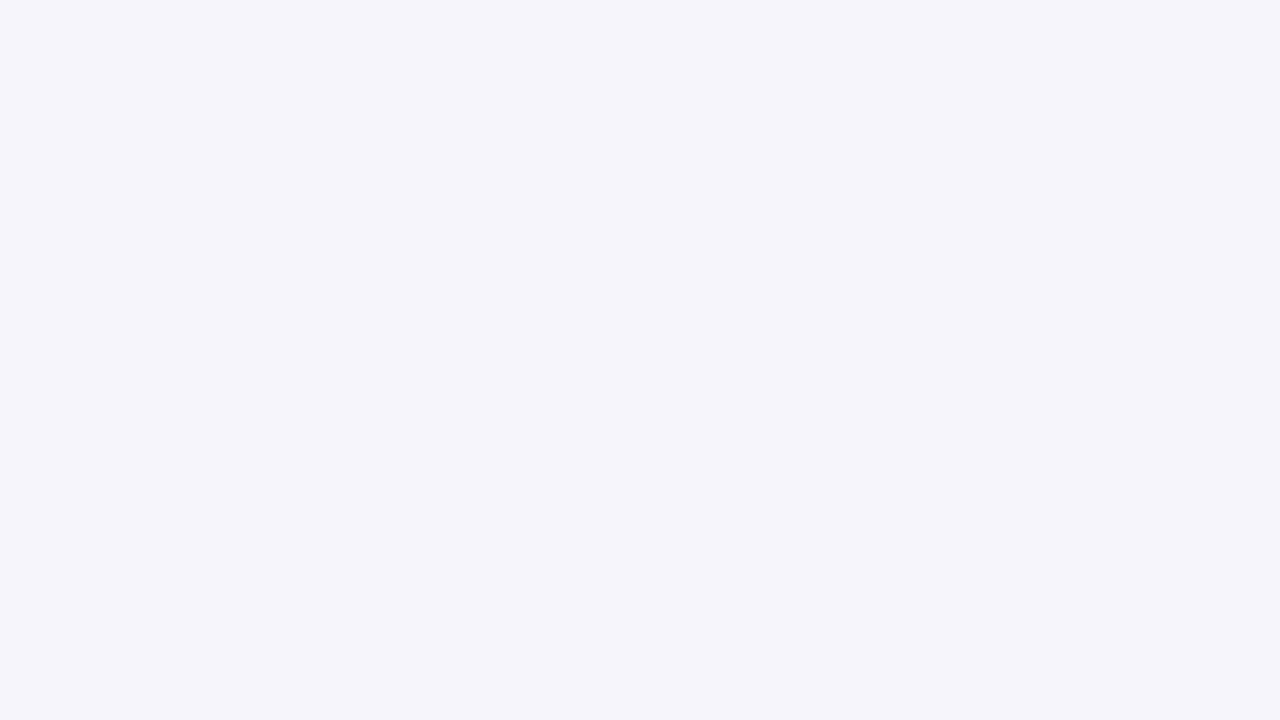

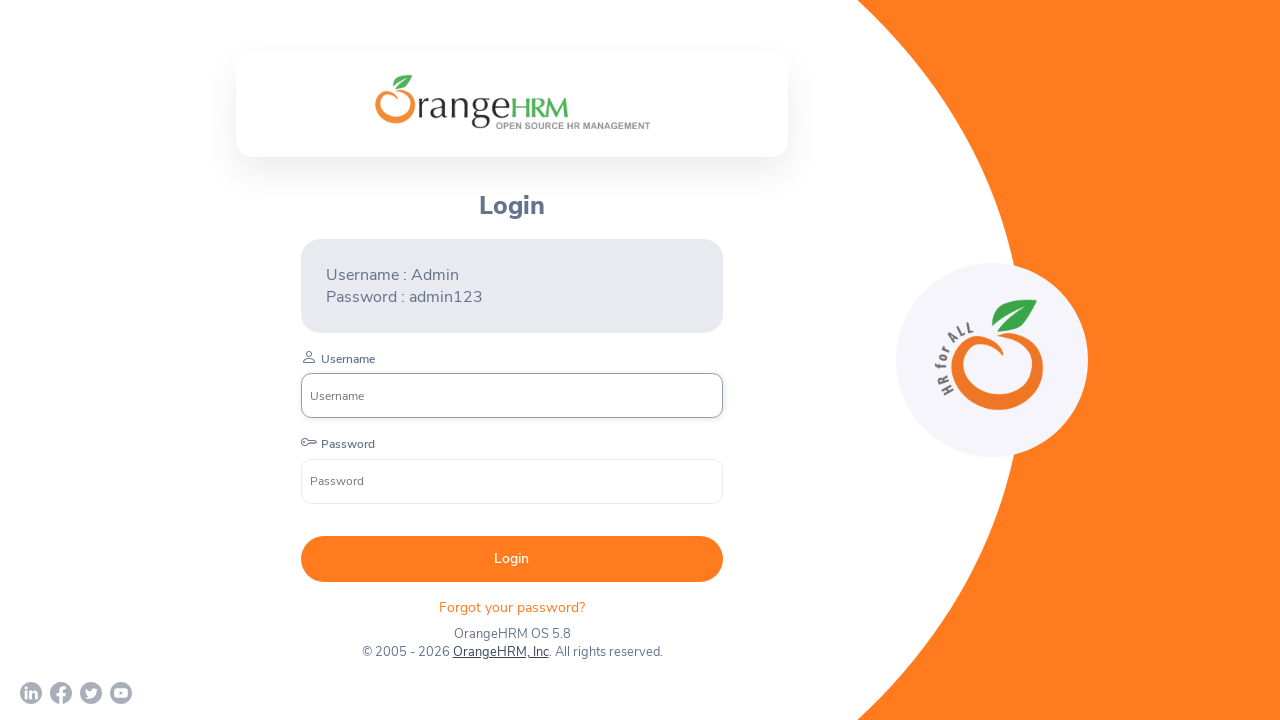